Navigates to Net-a-Porter homepage and verifies the page loads successfully

Starting URL: https://www.net-a-porter.com/en-us/

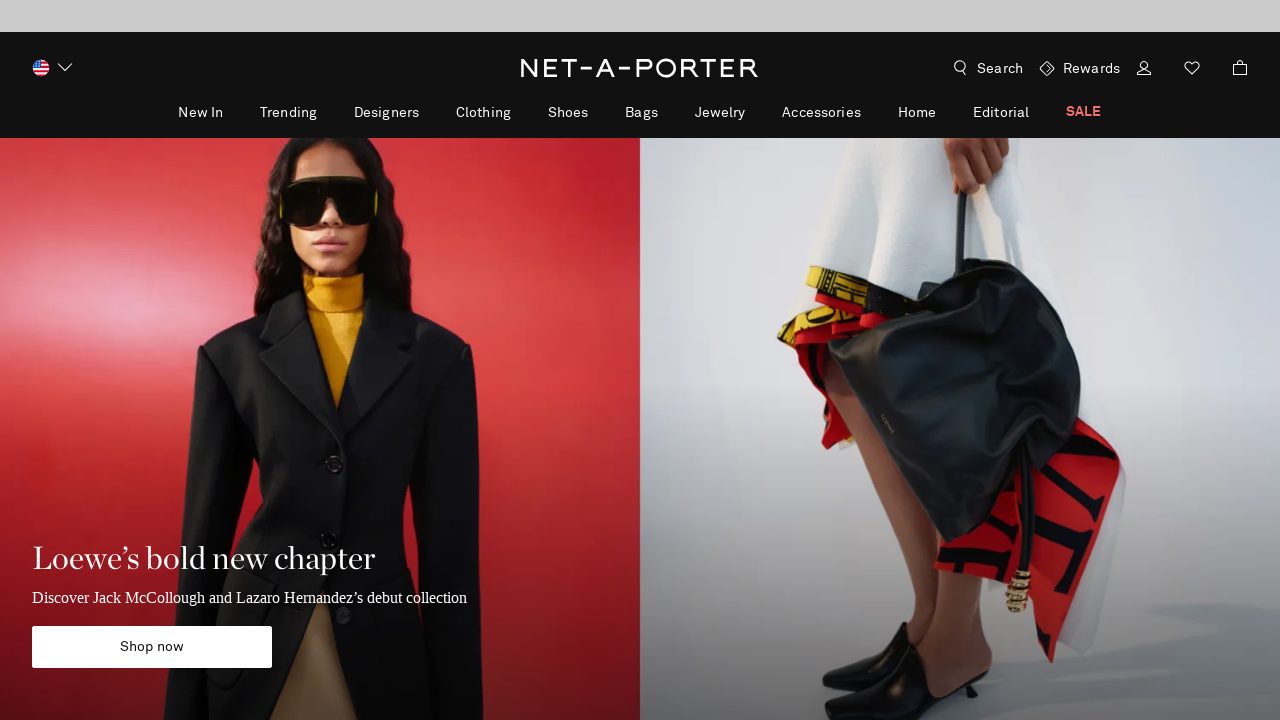

Waited for DOM content to load on Net-a-Porter homepage
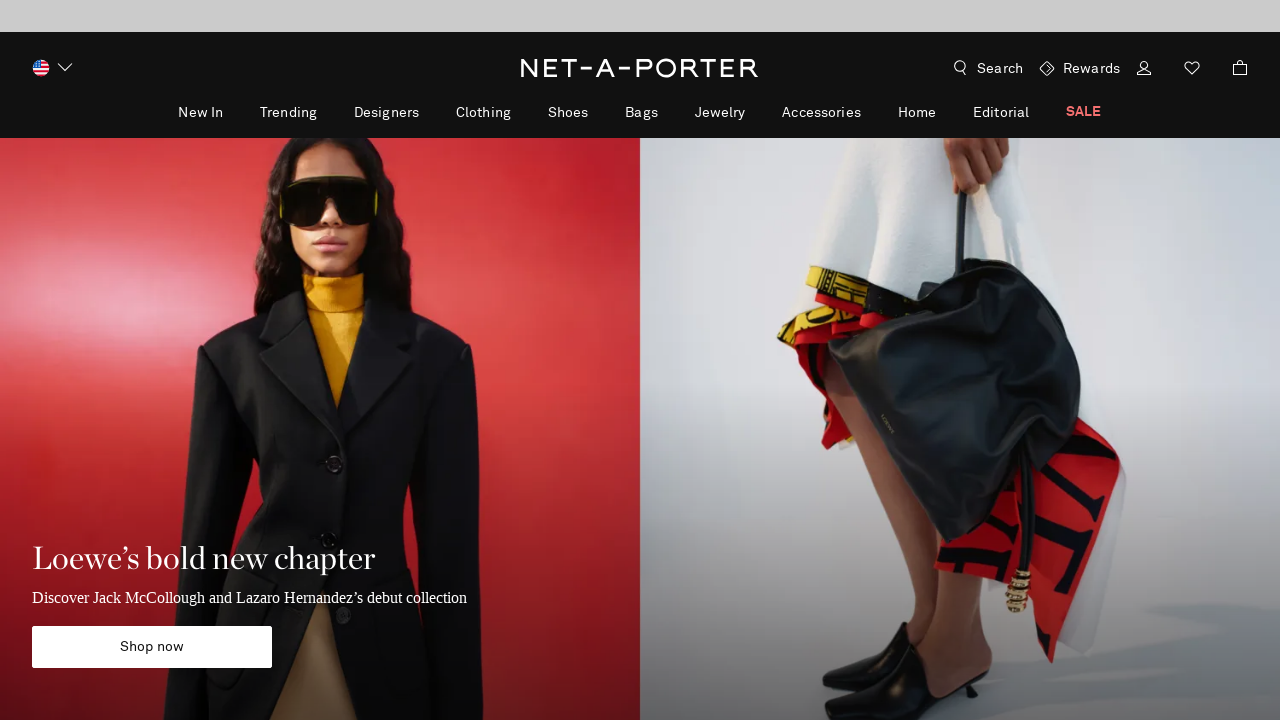

Verified page body is visible
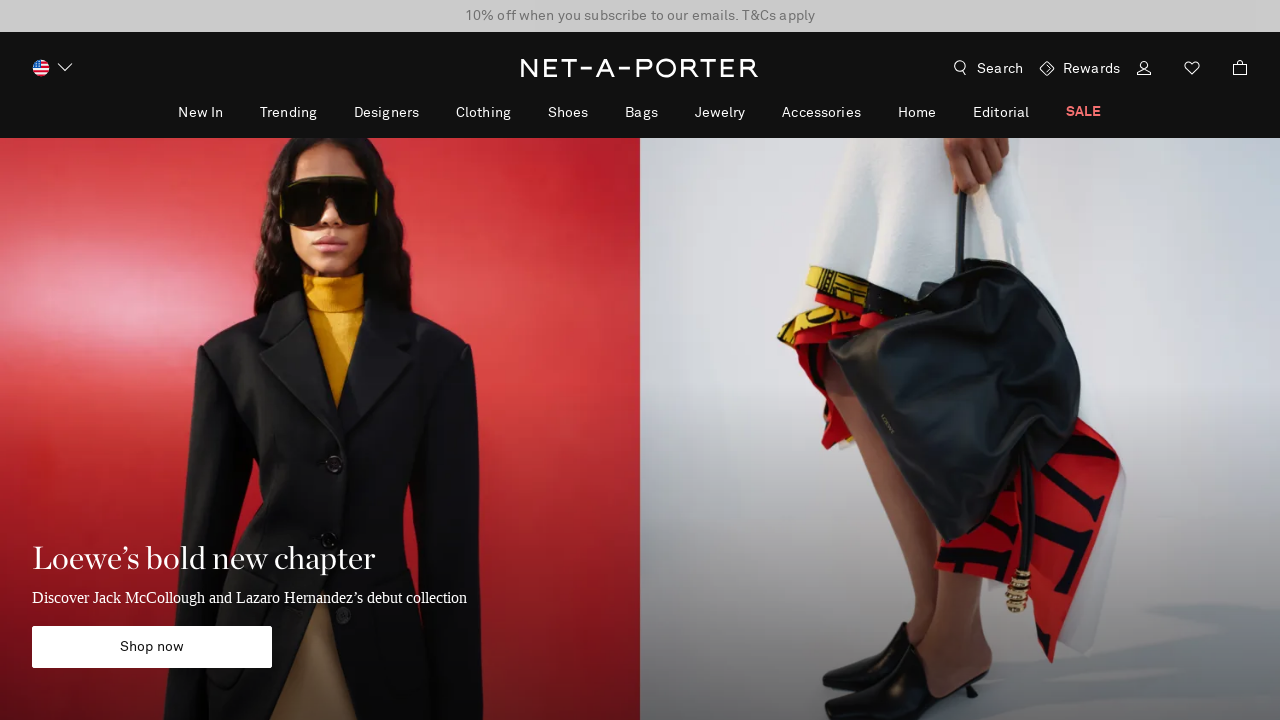

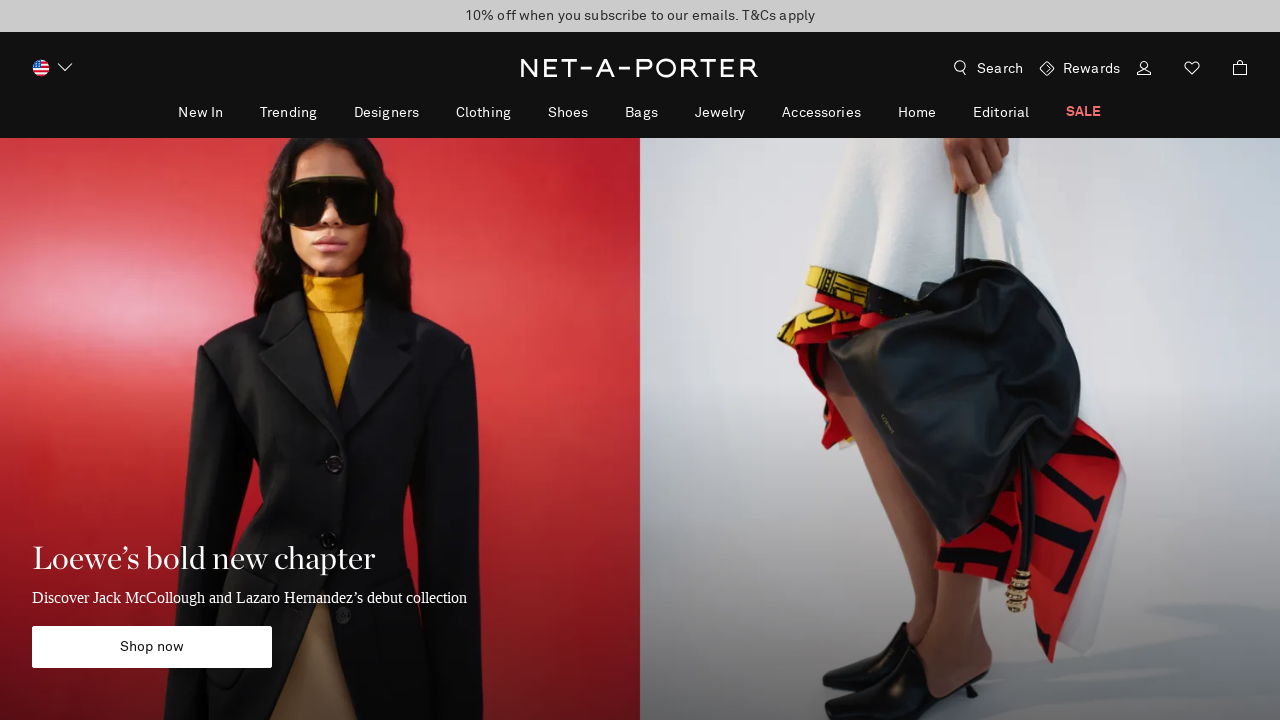